Tests dynamic loading by clicking start button and waiting for "Hello World" text to appear

Starting URL: http://the-internet.herokuapp.com/dynamic_loading/1

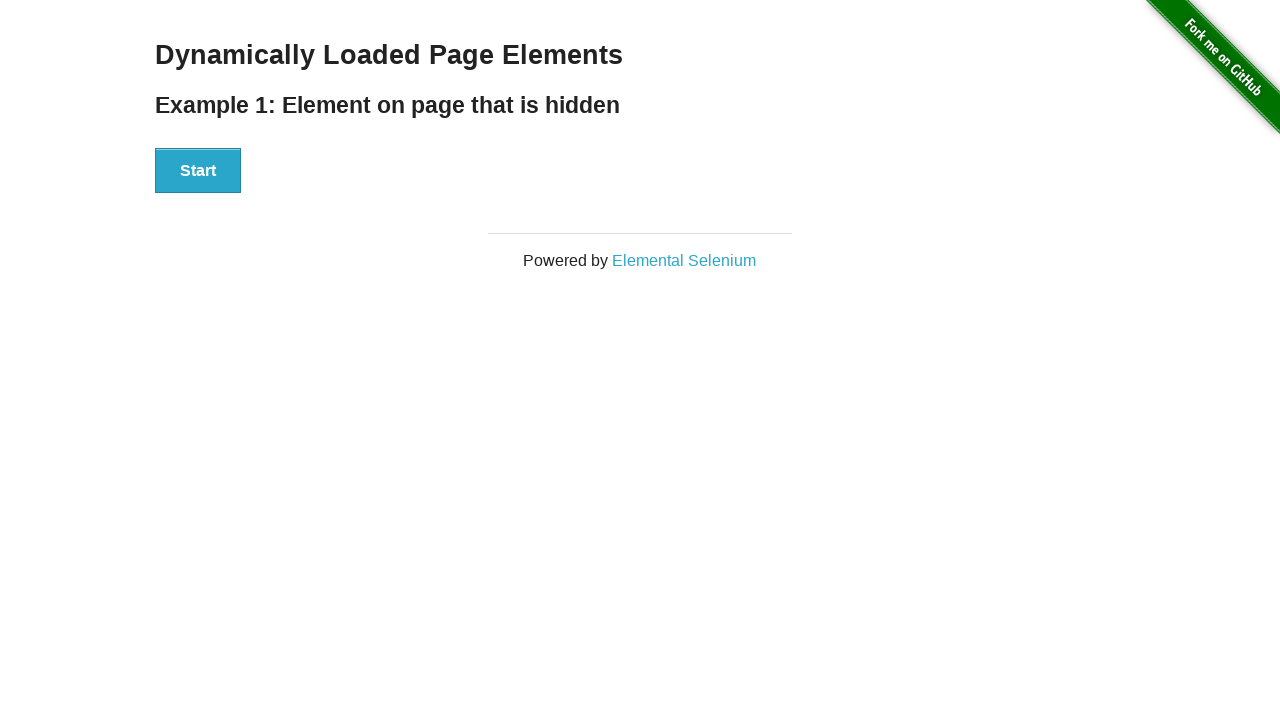

Navigated to dynamic loading test page
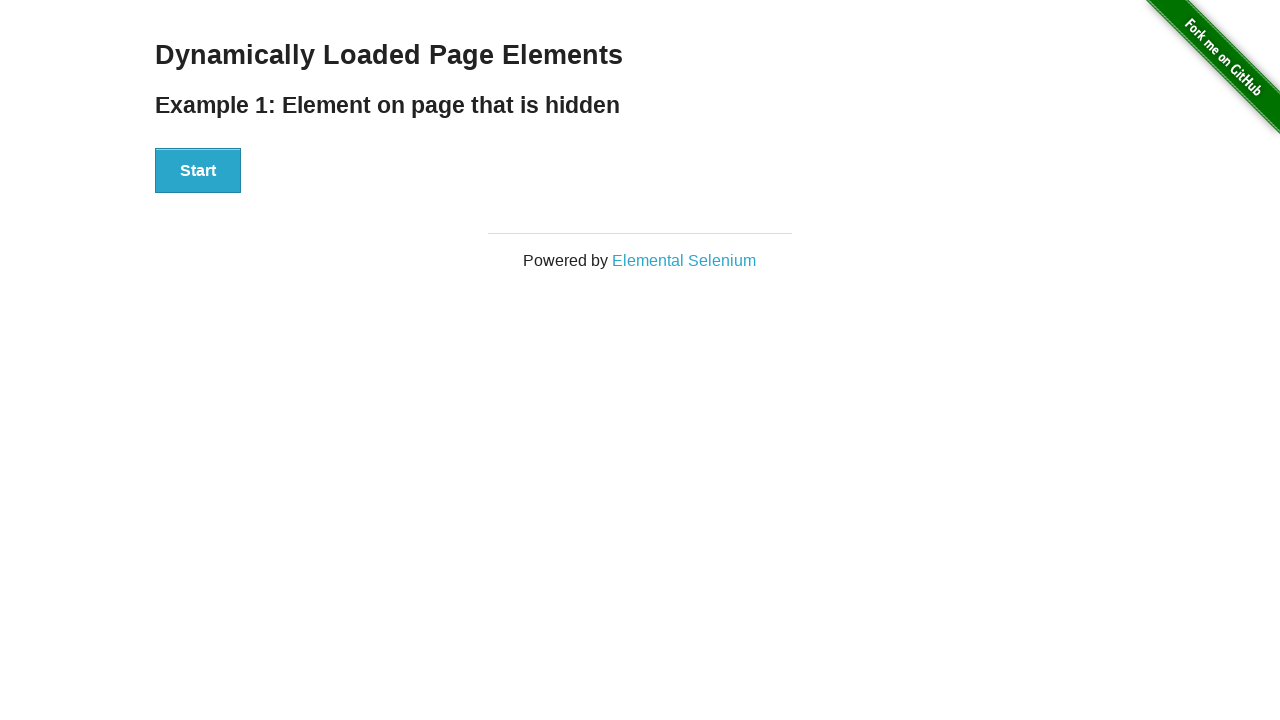

Clicked Start button to trigger dynamic loading at (198, 171) on button:has-text('Start')
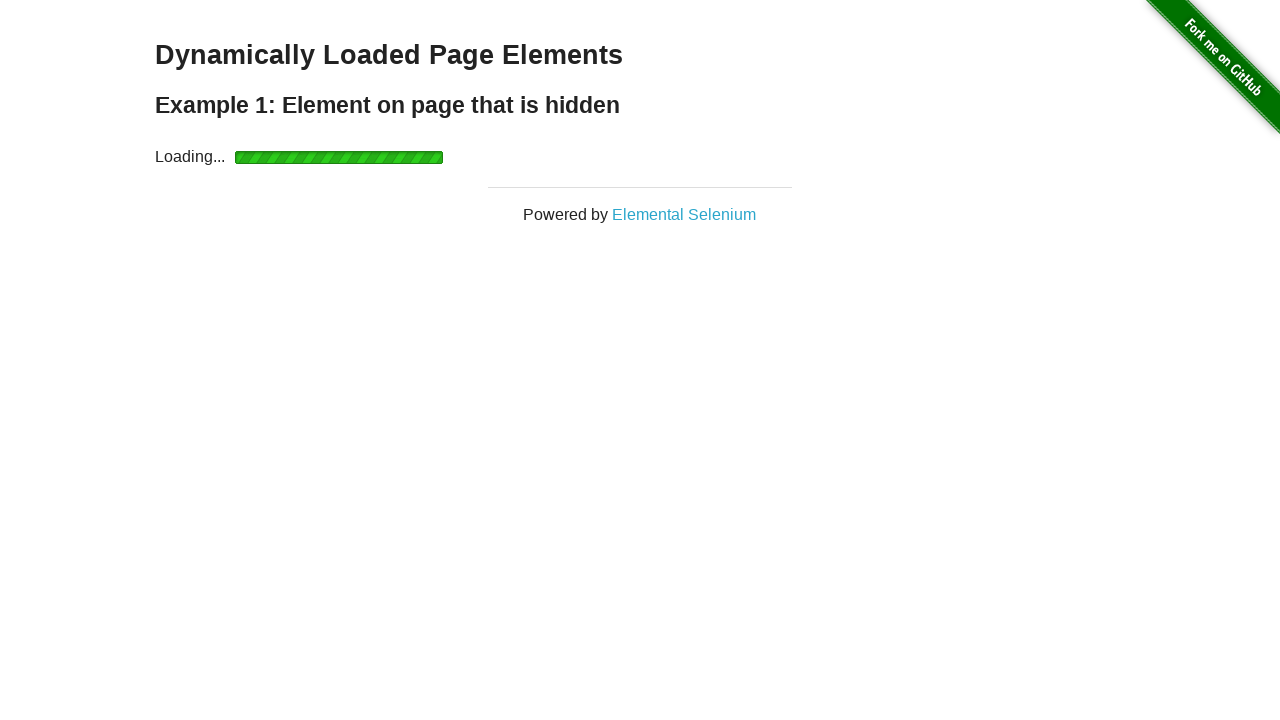

Waited for 'Hello World' text to appear
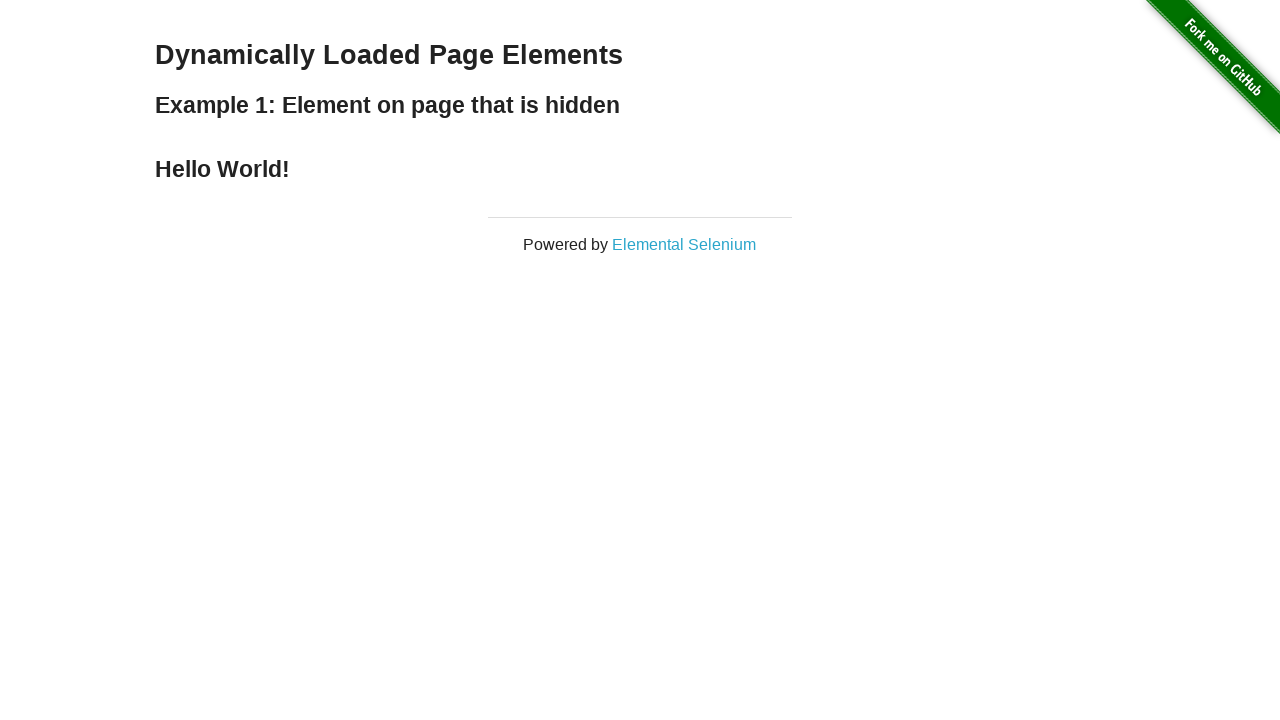

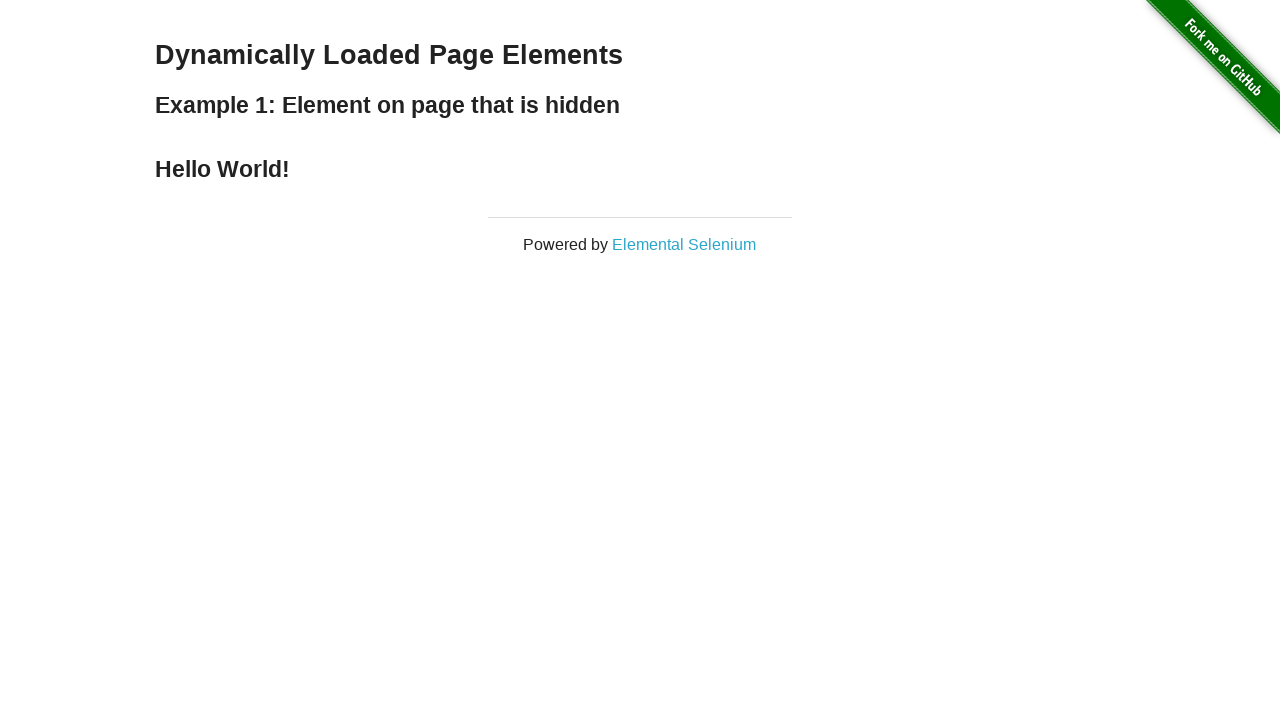